Tests a registration form by filling in first name, last name, and email fields, then submitting and verifying successful registration message.

Starting URL: http://suninjuly.github.io/registration1.html

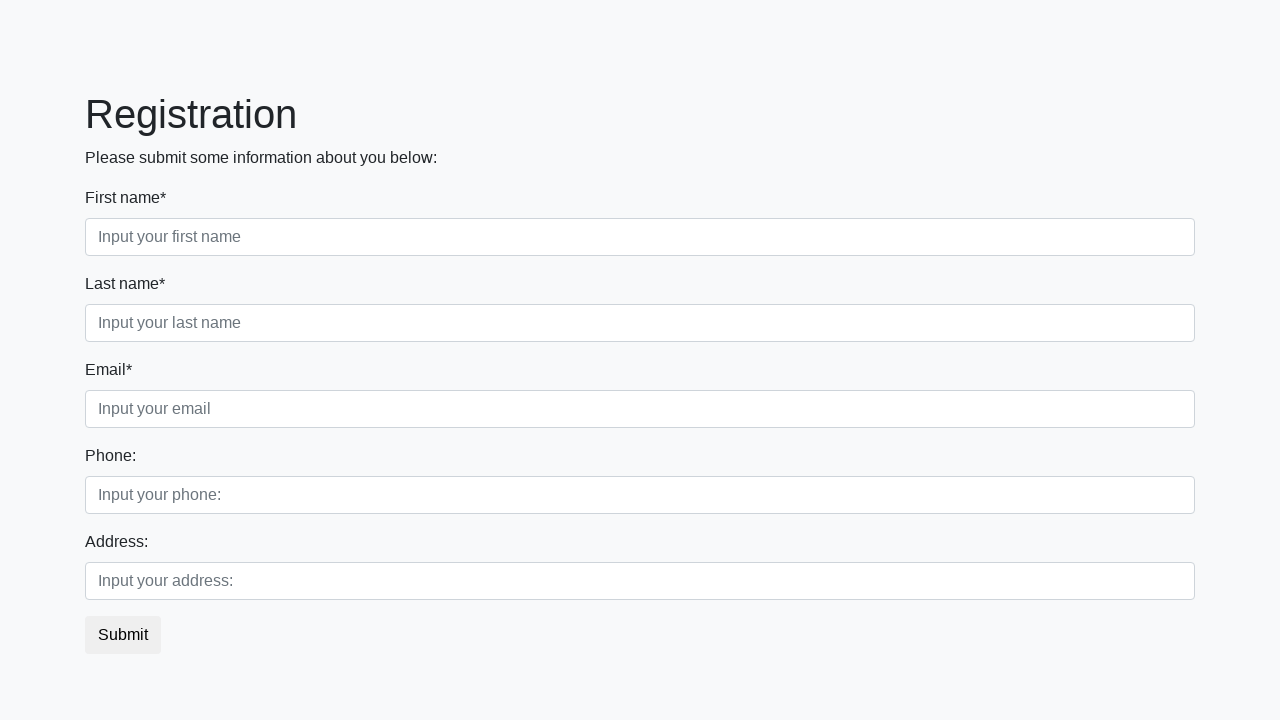

Filled first name field with 'John' on input[placeholder='Input your first name']
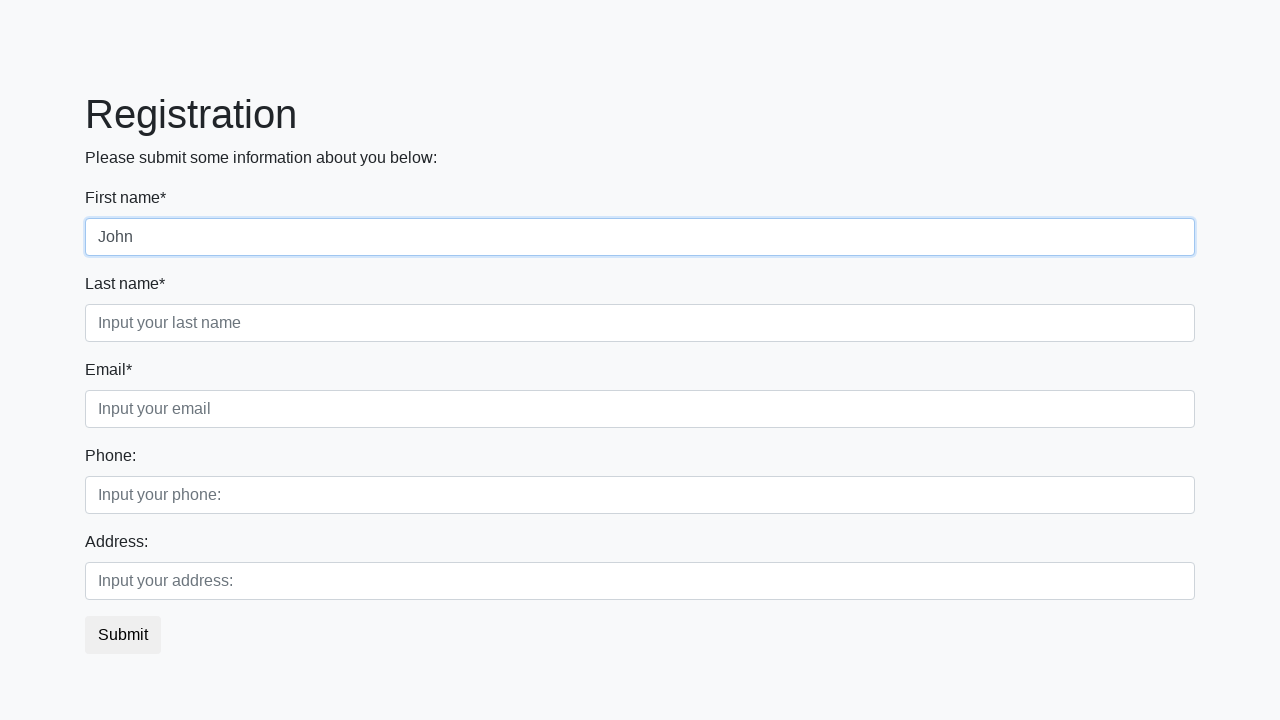

Filled last name field with 'Smith' on input[placeholder='Input your last name']
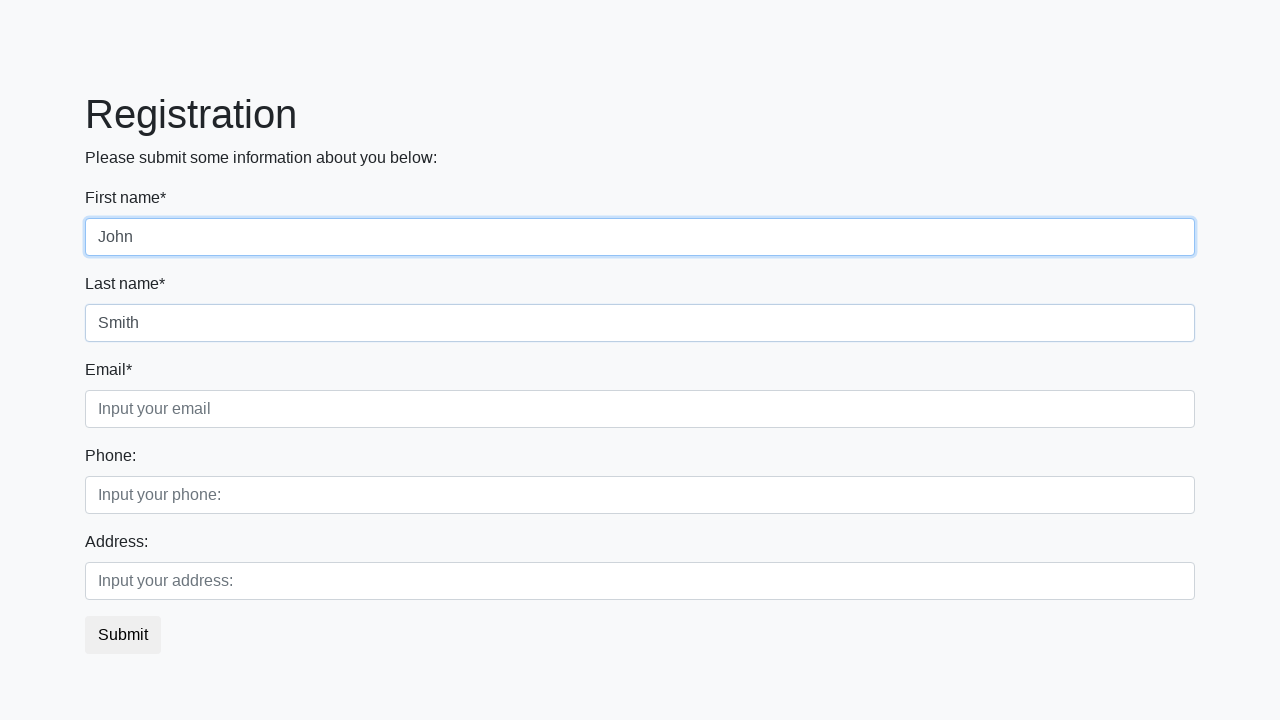

Filled email field with 'john.smith@example.com' on input[placeholder='Input your email']
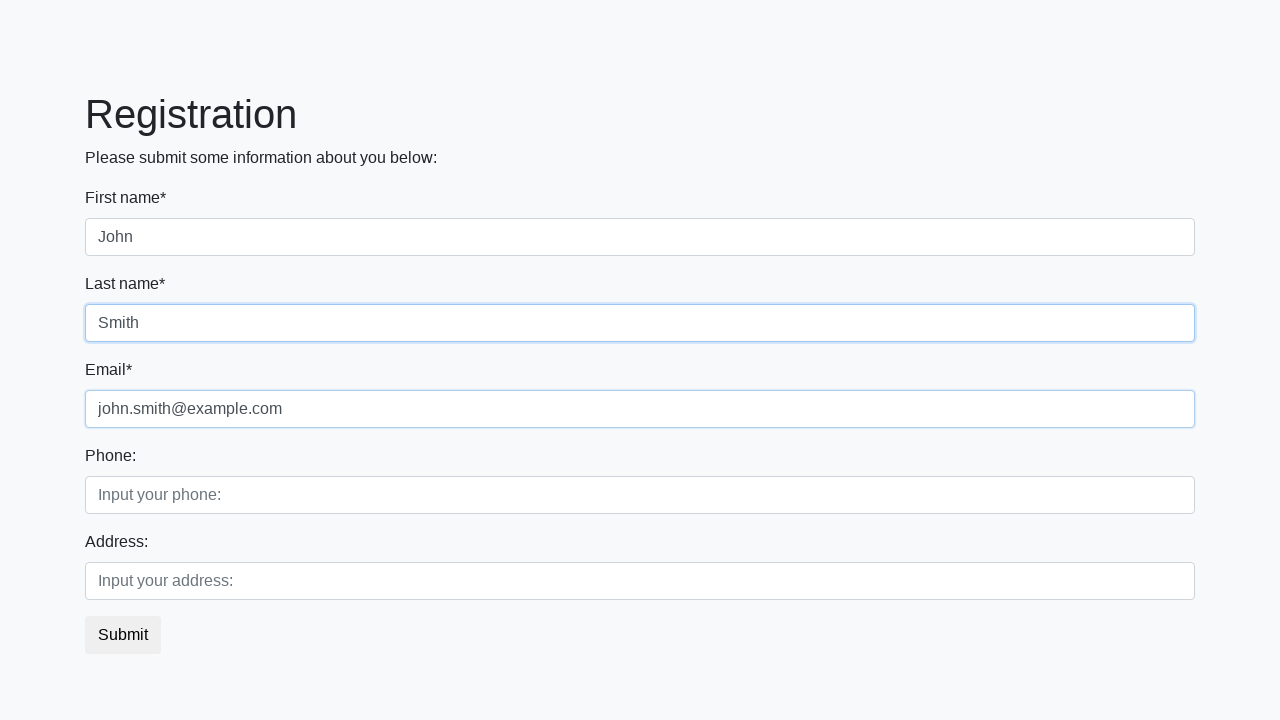

Clicked submit button to register at (123, 635) on button.btn
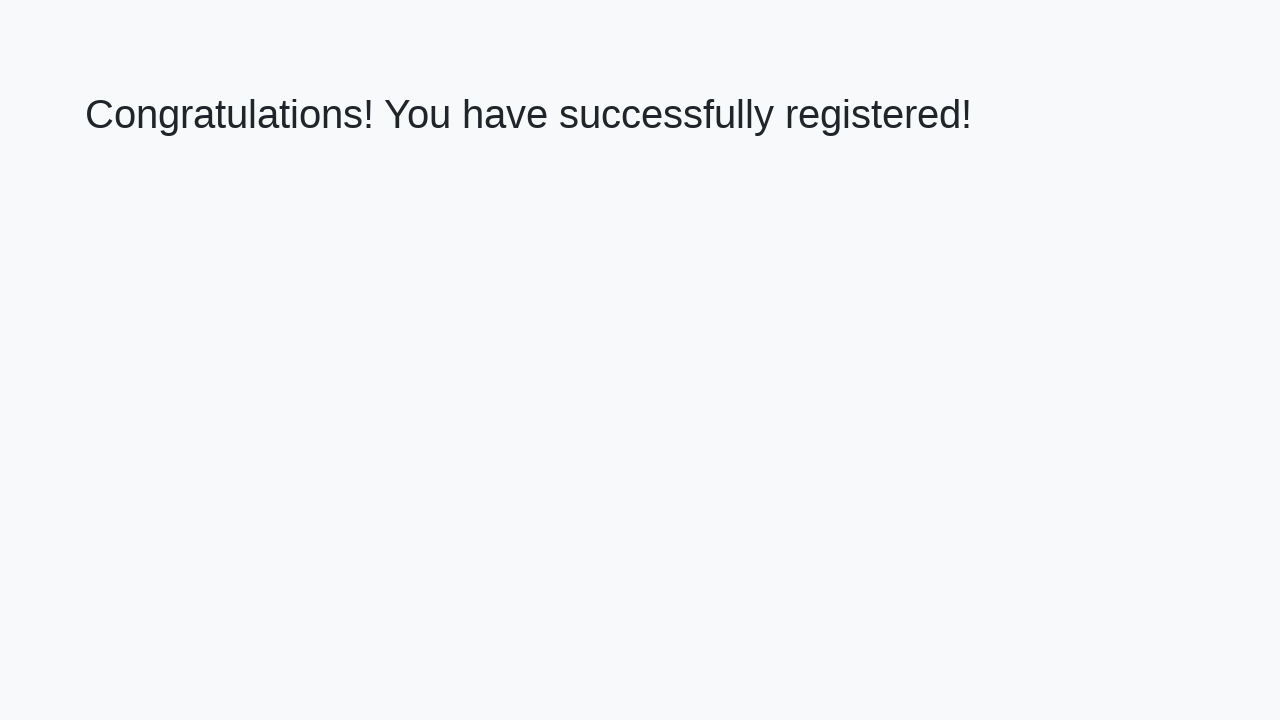

Success message appeared - registration completed
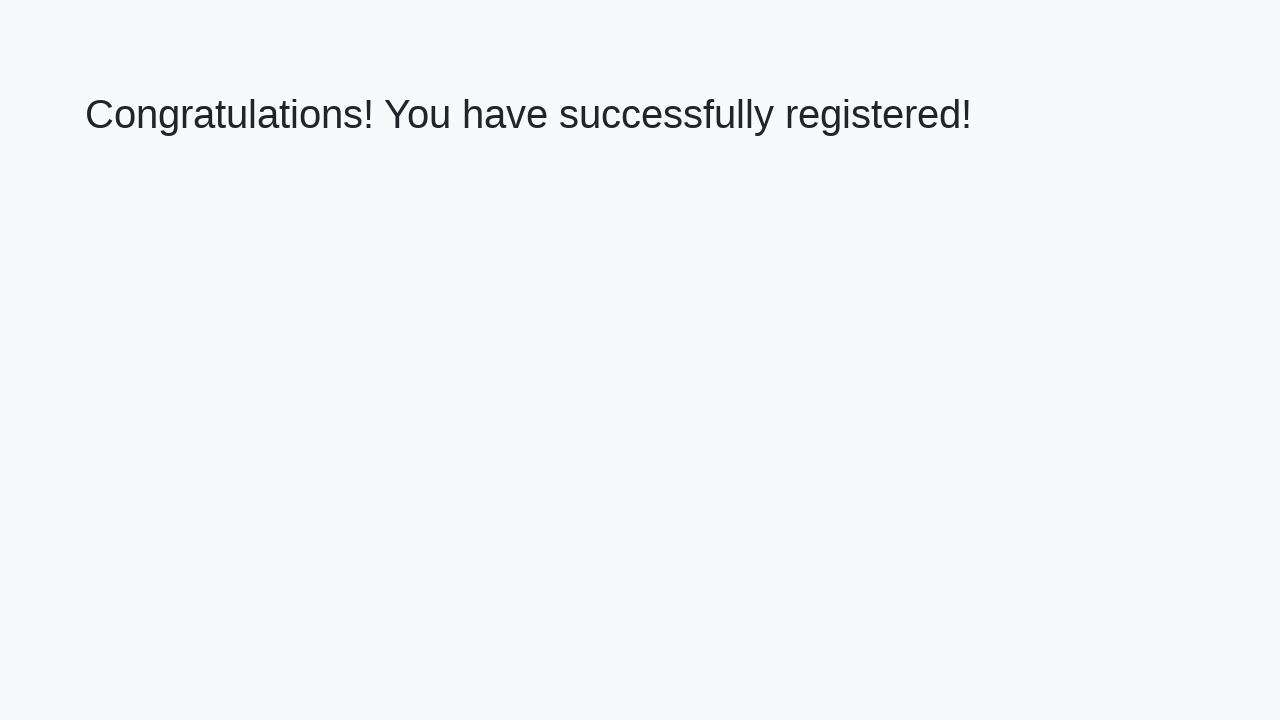

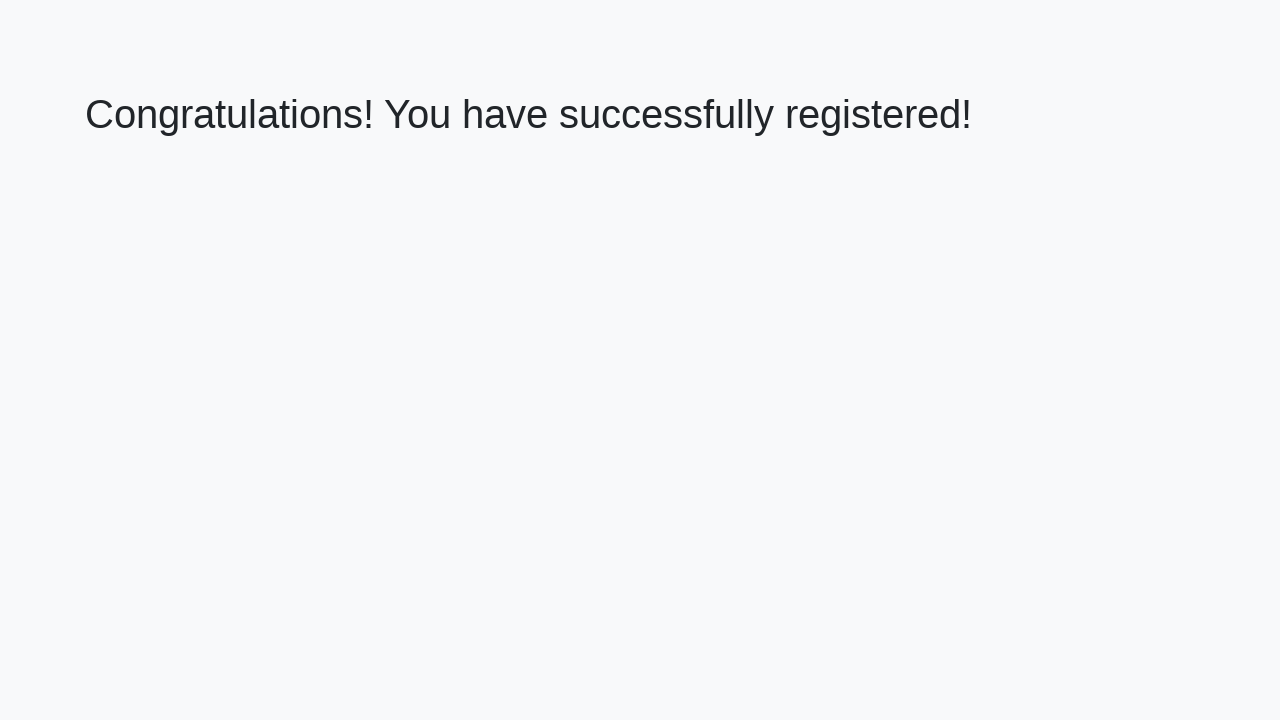